Tests hover menu functionality by moving mouse to menu element and clicking a dropdown option

Starting URL: https://vip.ceshiren.com/#/ui_study/action_chains2

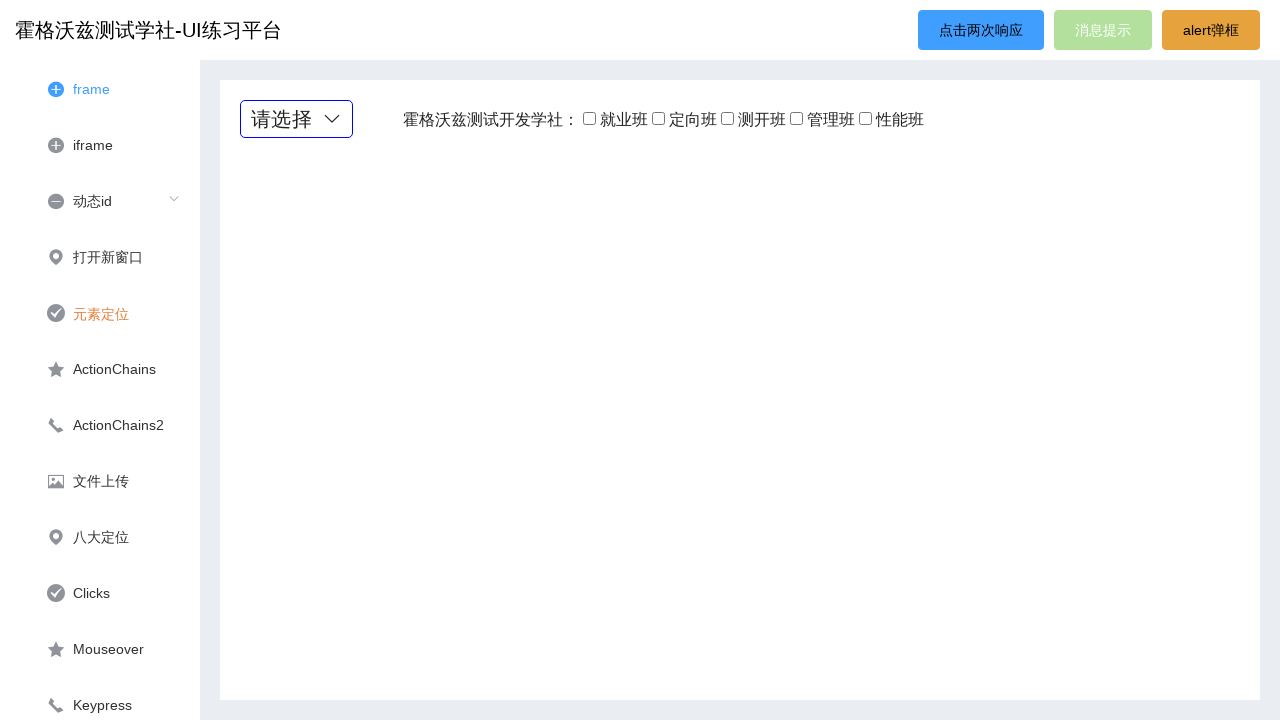

Hovered over menu element to trigger dropdown at (296, 119) on .menu
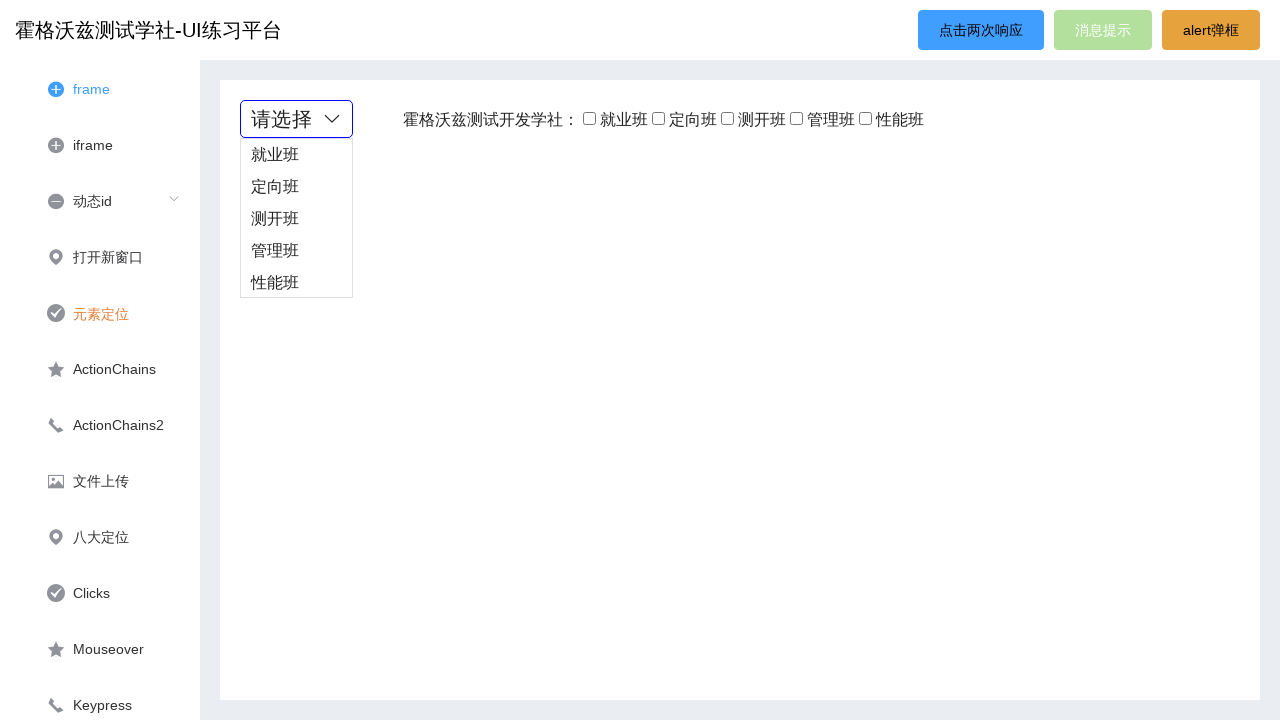

Clicked on '管理班' dropdown option at (296, 251) on xpath=//*[text()=' 管理班 ']
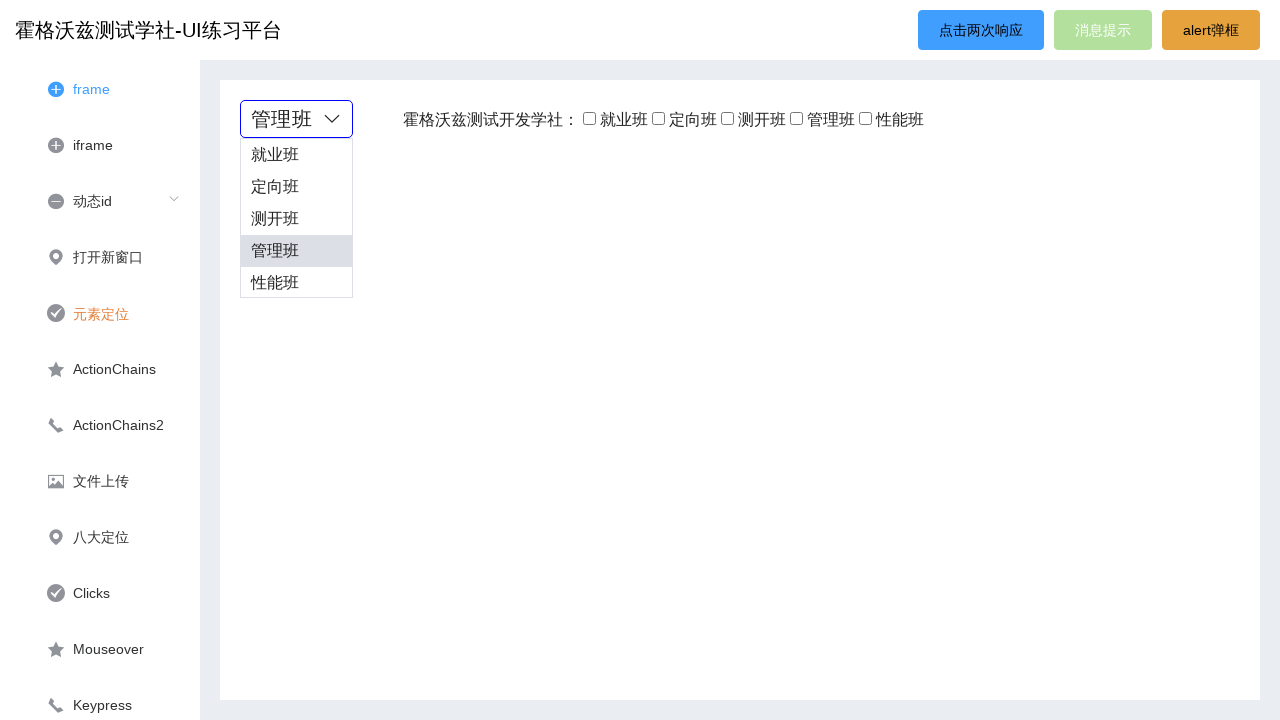

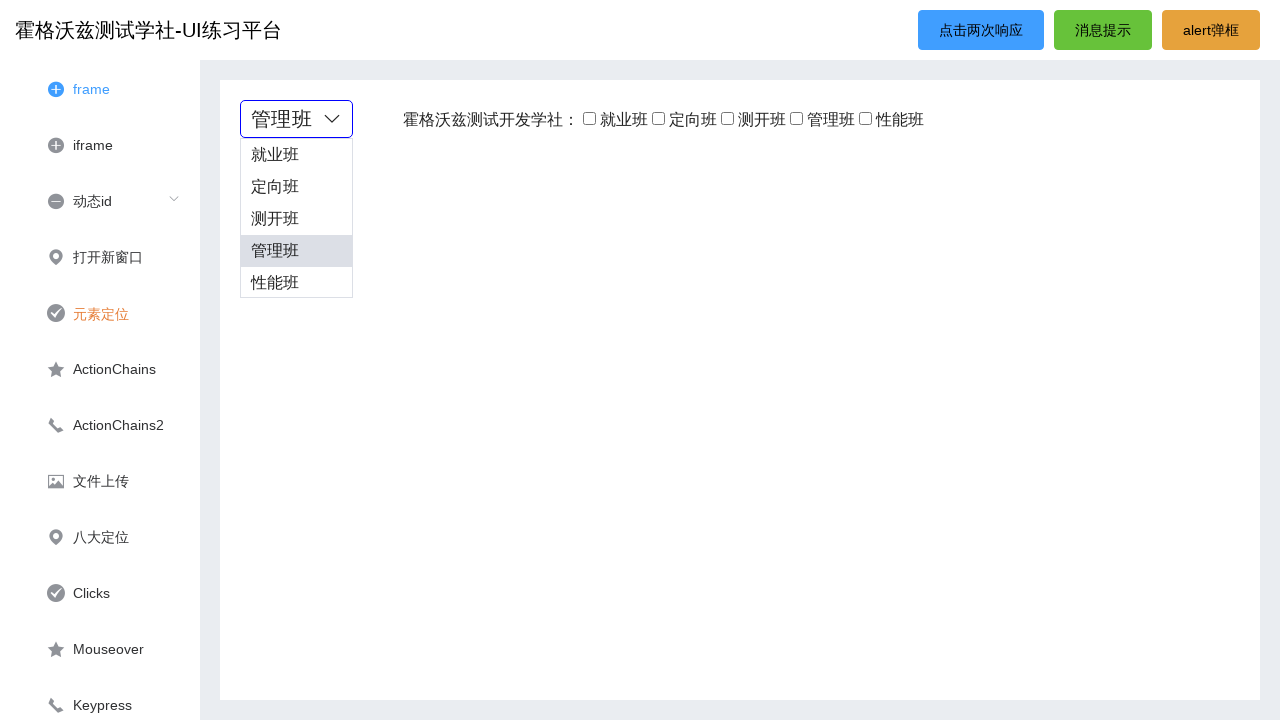